Tests that the OrangeHRM demo page loads successfully by verifying the page title contains "Orange"

Starting URL: https://opensource-demo.orangehrmlive.com/

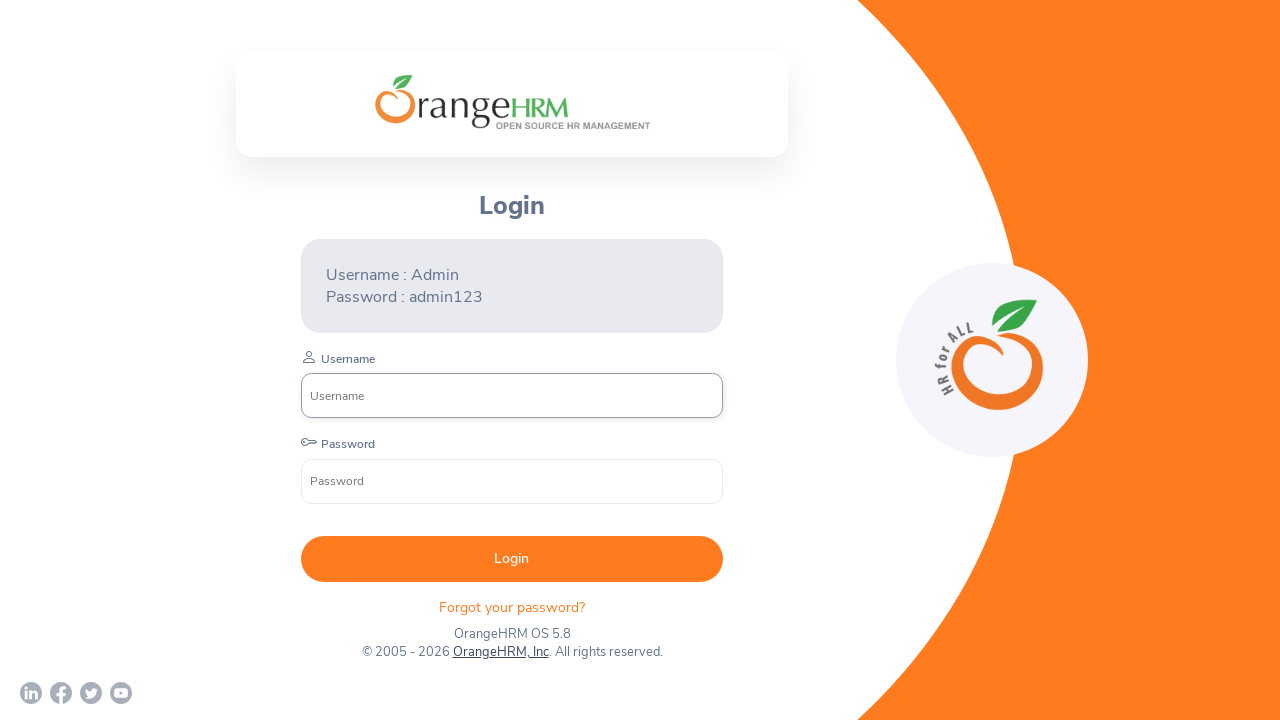

Navigated to OrangeHRM demo page
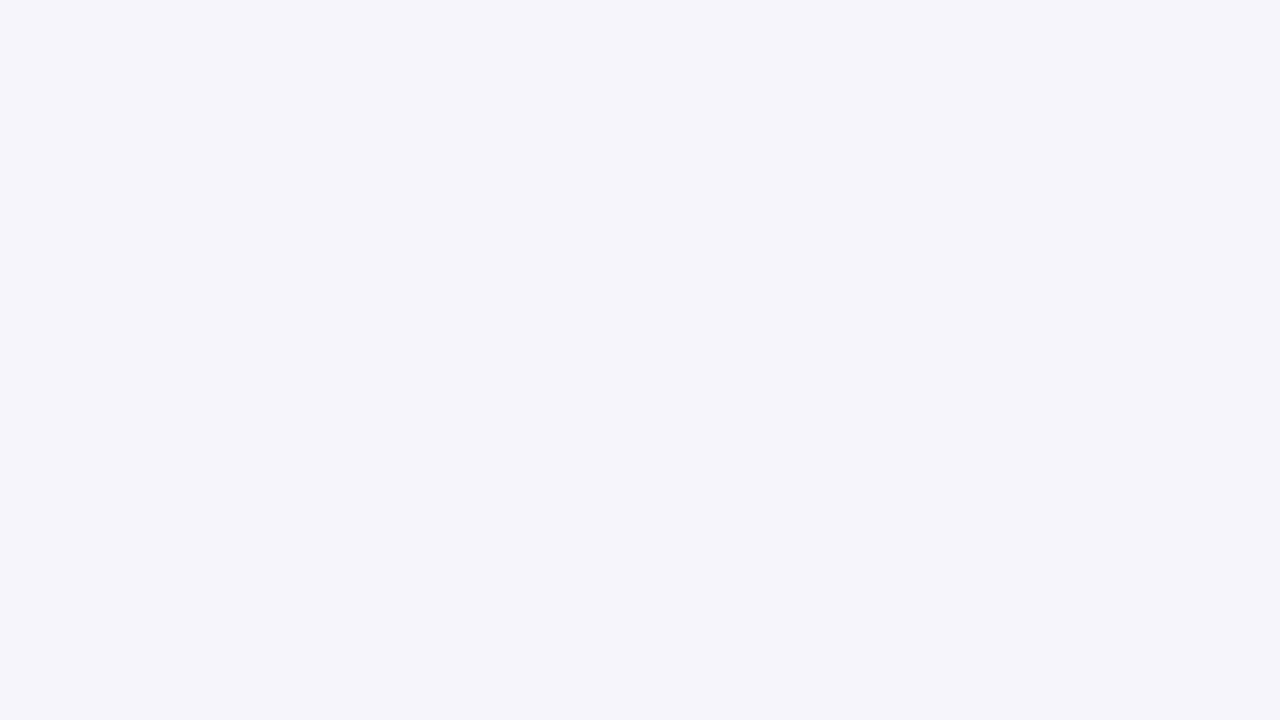

Page loaded - DOM content ready
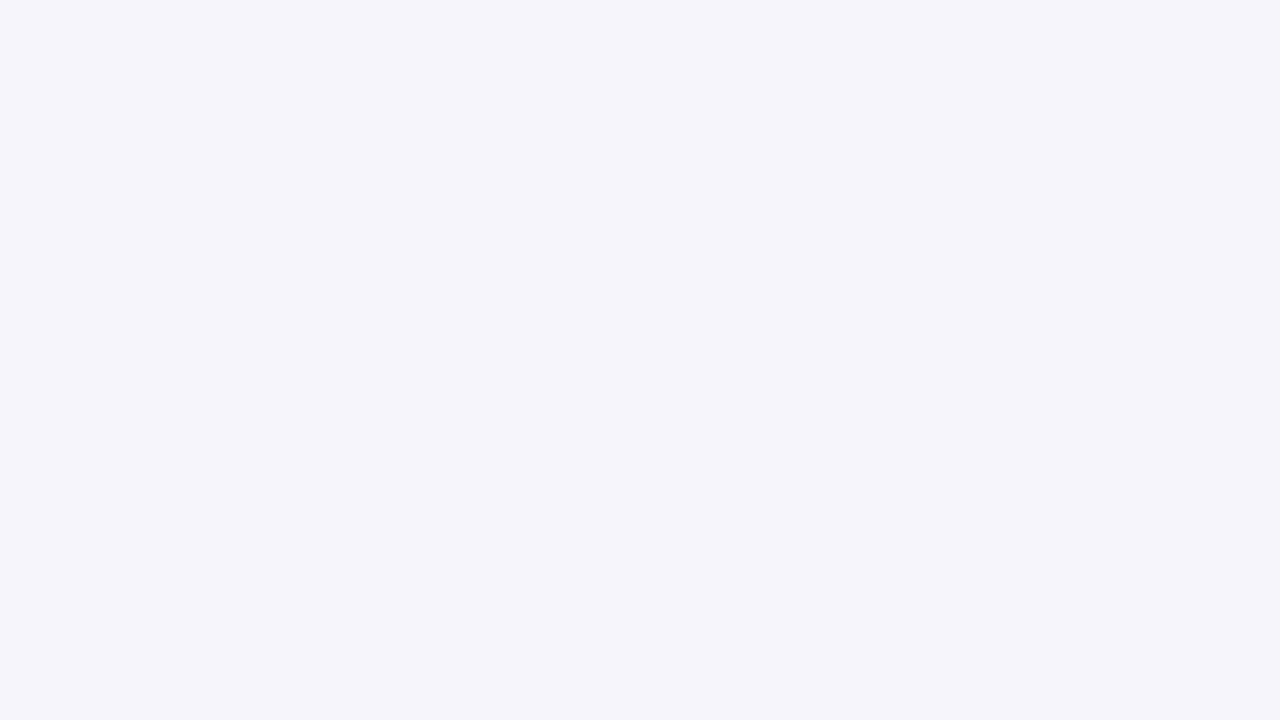

Verified page title contains 'Orange'
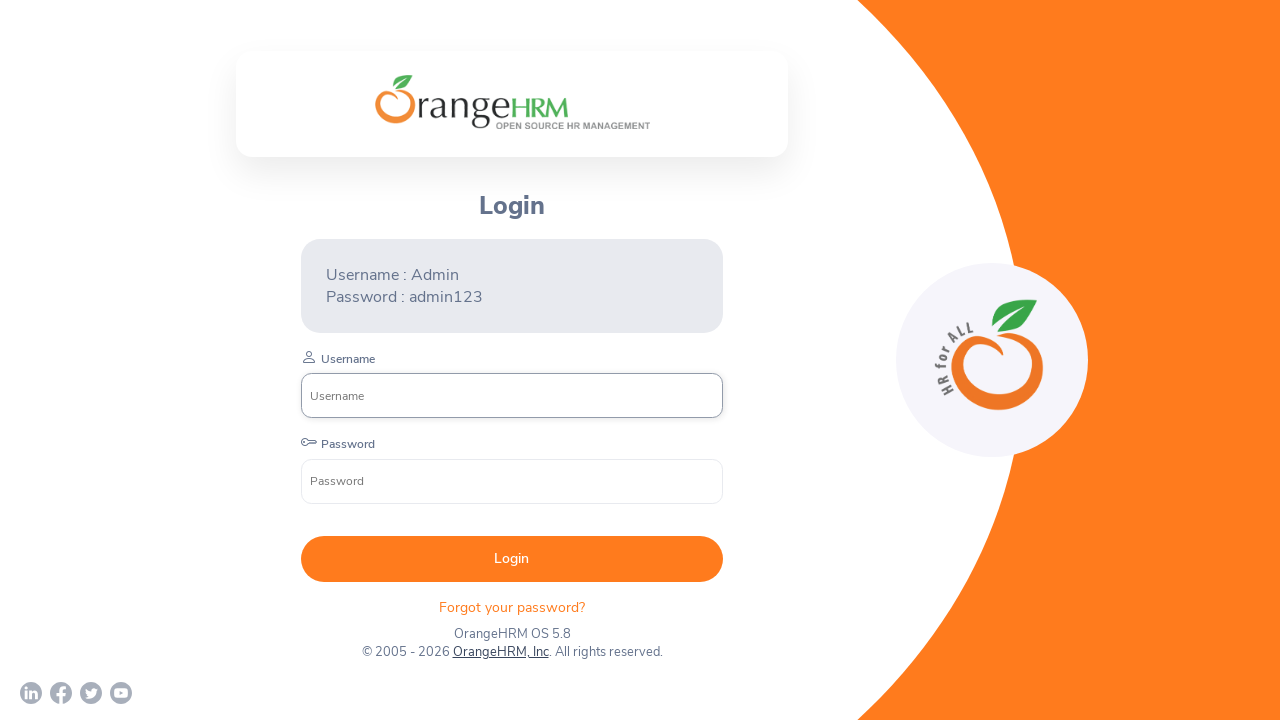

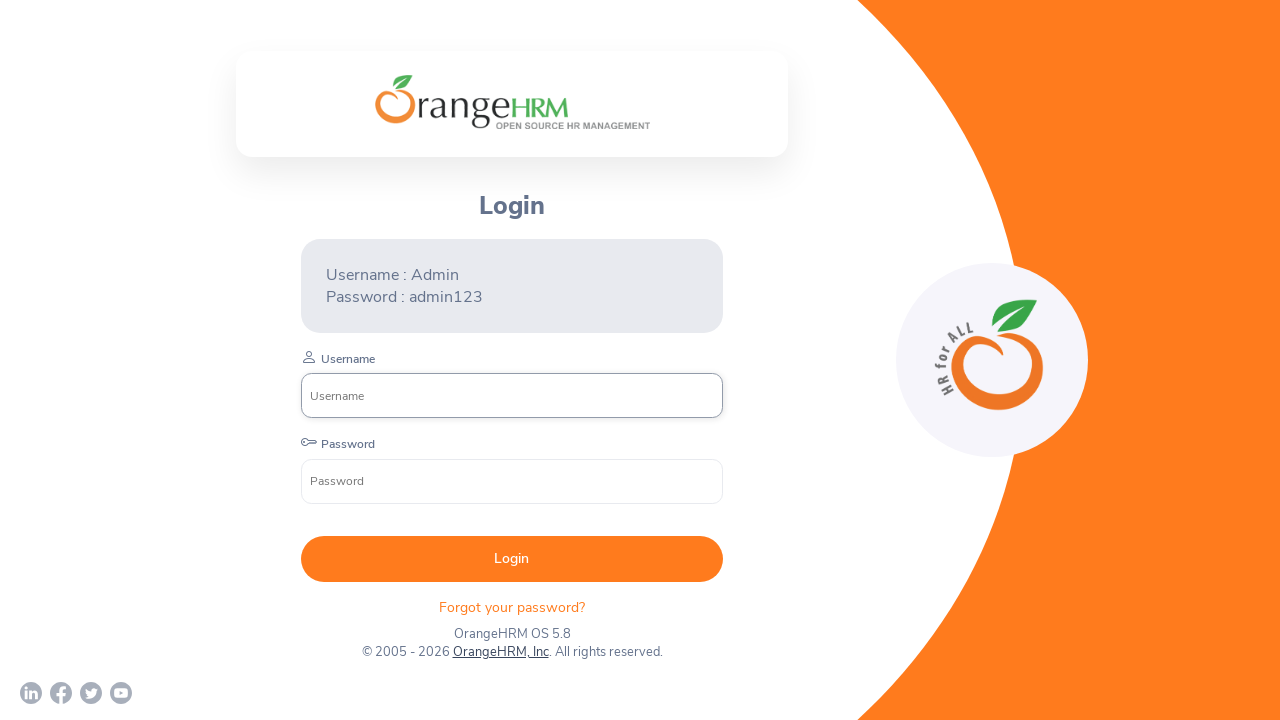